Navigates to a geolocation test page that demonstrates browser geolocation capabilities

Starting URL: https://the-internet.herokuapp.com/geolocation

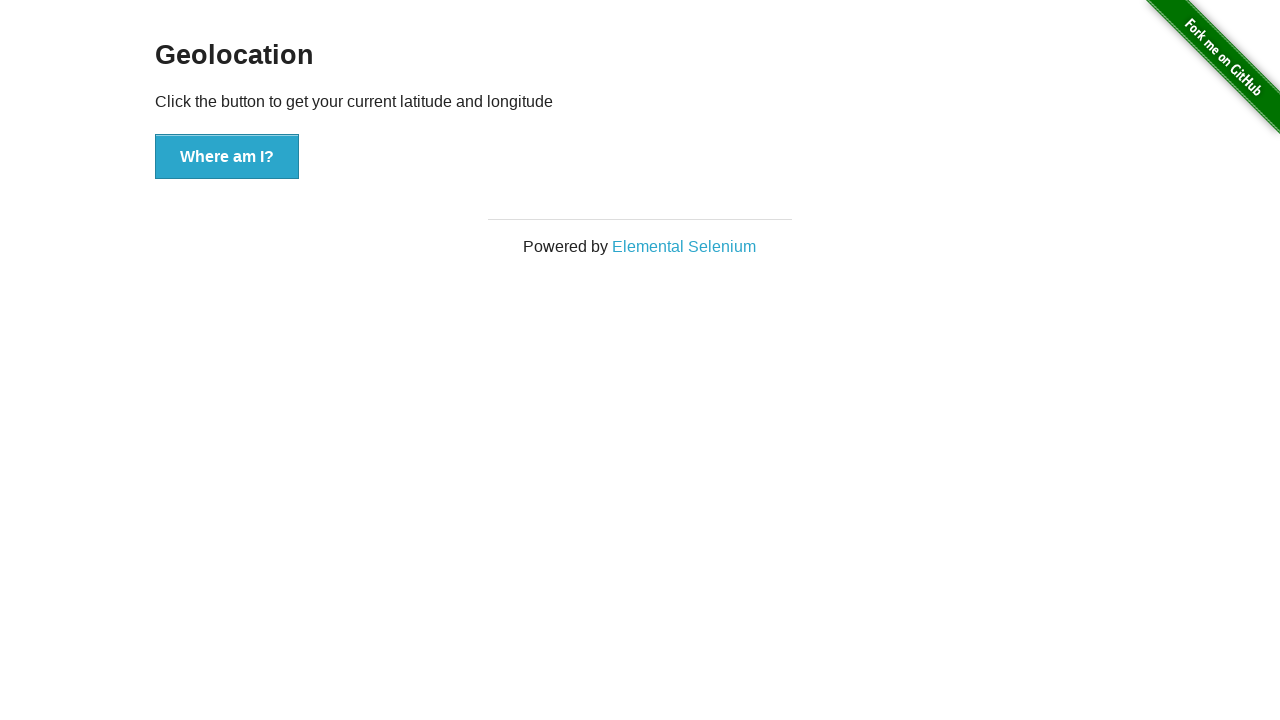

Waited for page to fully load (networkidle state)
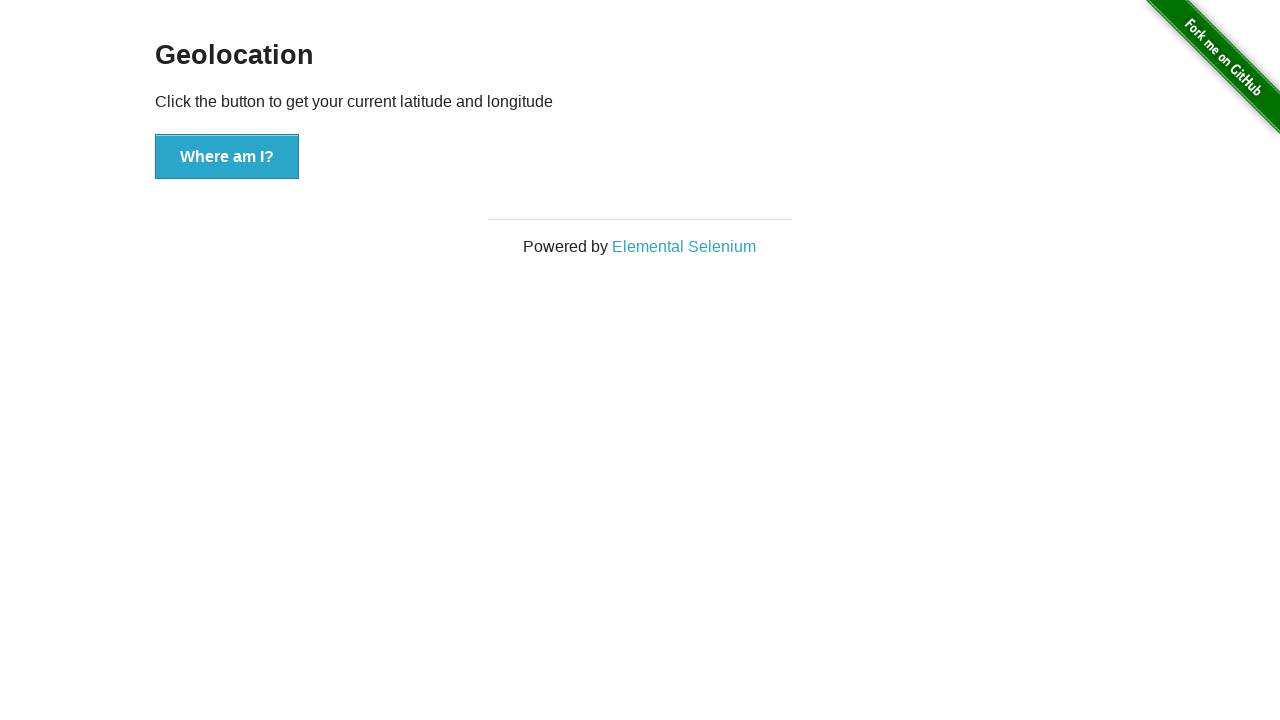

Verified 'Where am I?' button is visible
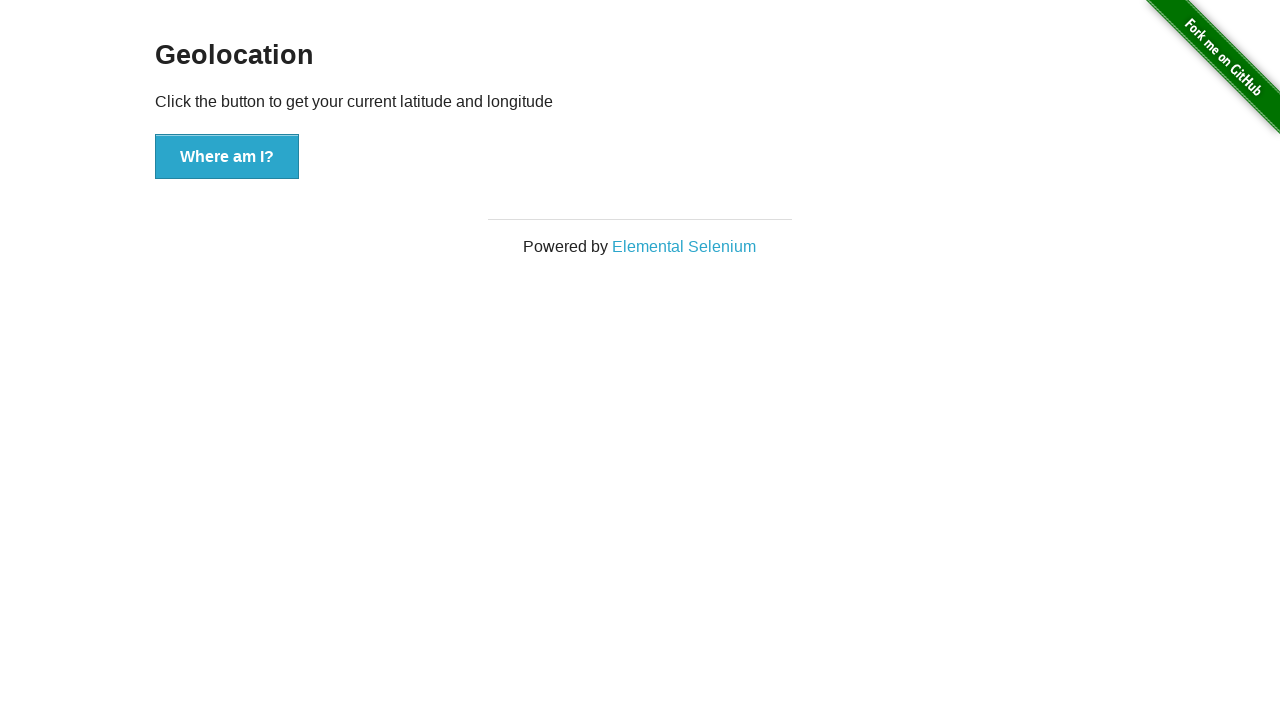

Clicked 'Where am I?' button to trigger geolocation at (227, 157) on button:has-text('Where am I?')
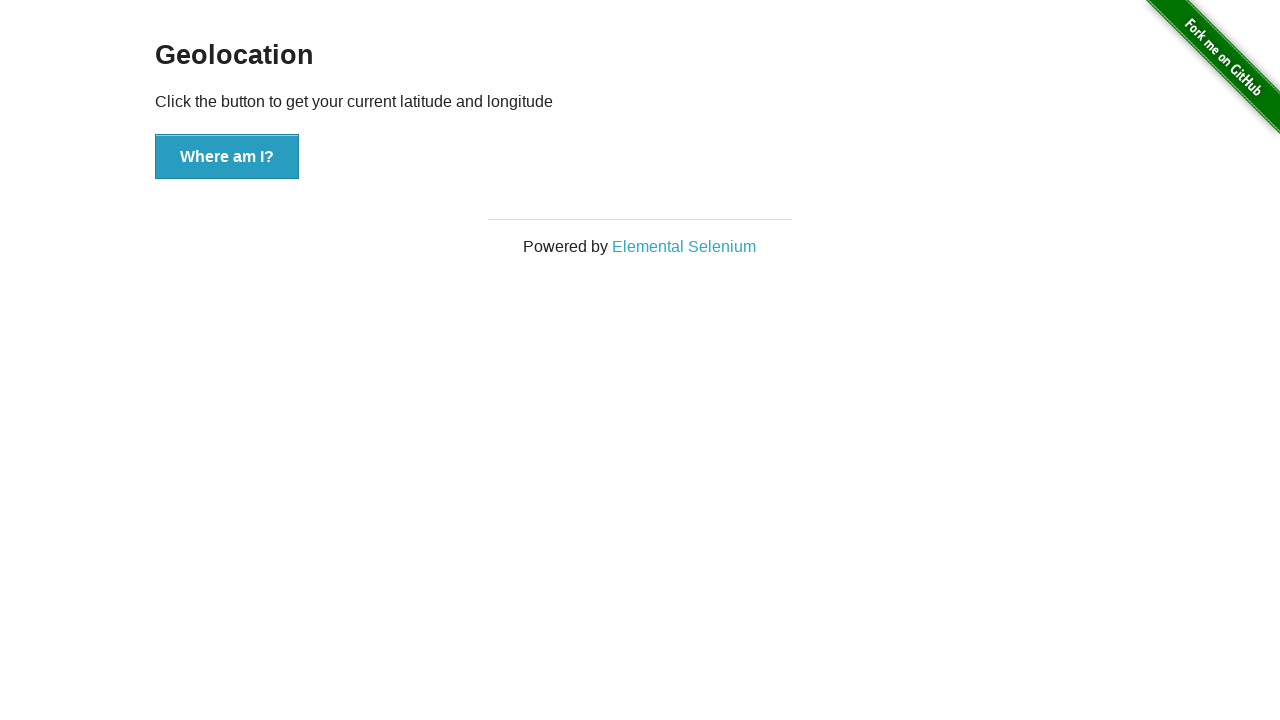

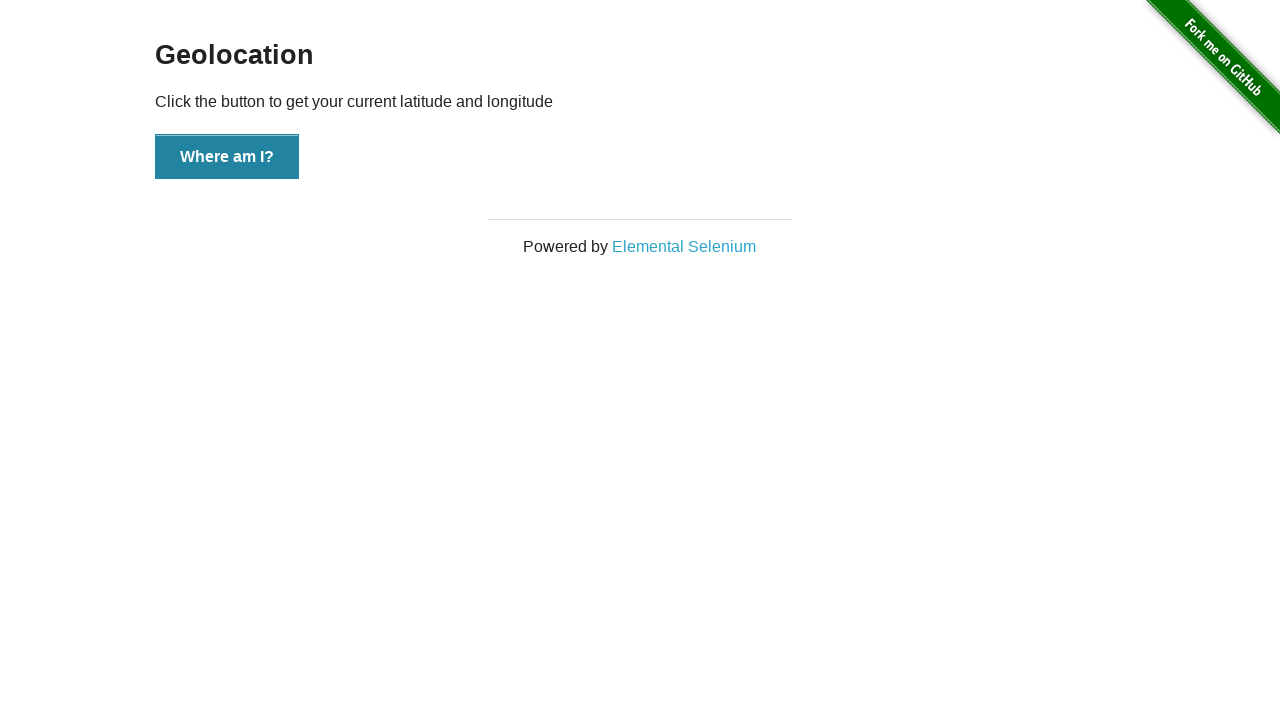